Fills out a form with user information including name, email, and addresses, then submits it

Starting URL: https://demoqa.com/text-box

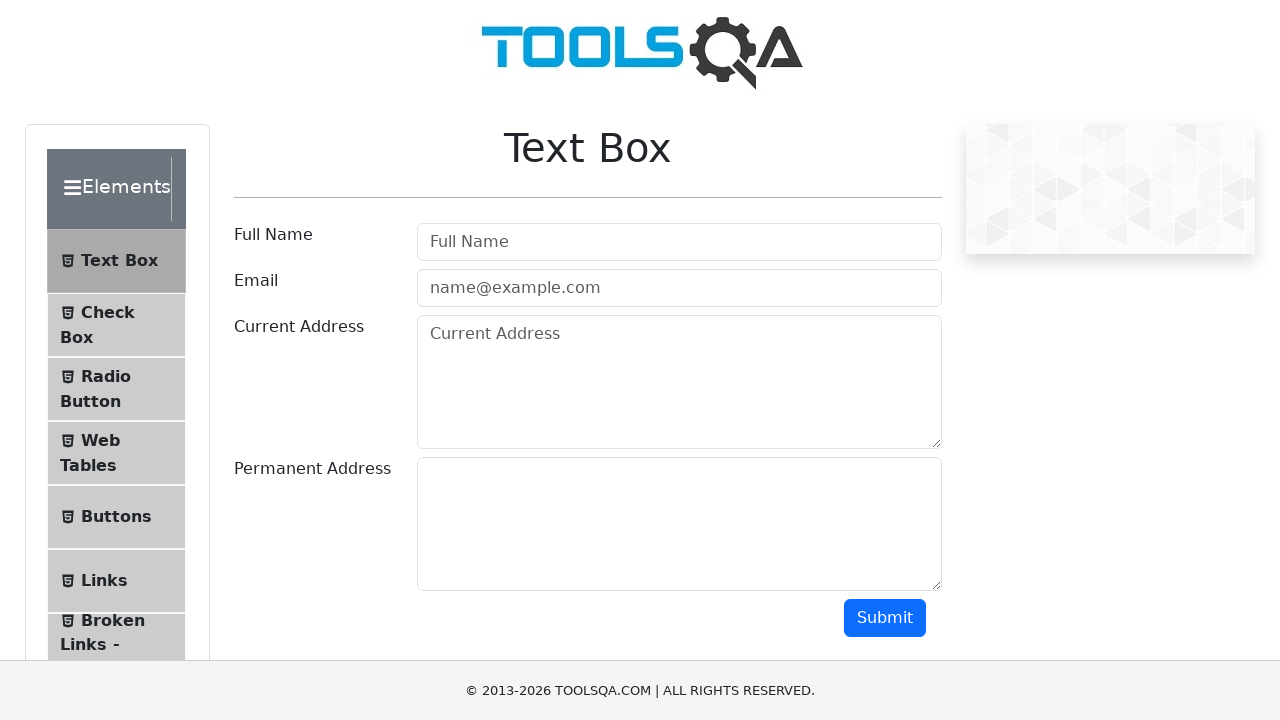

Filled full name field with 'Nurba' on #userName
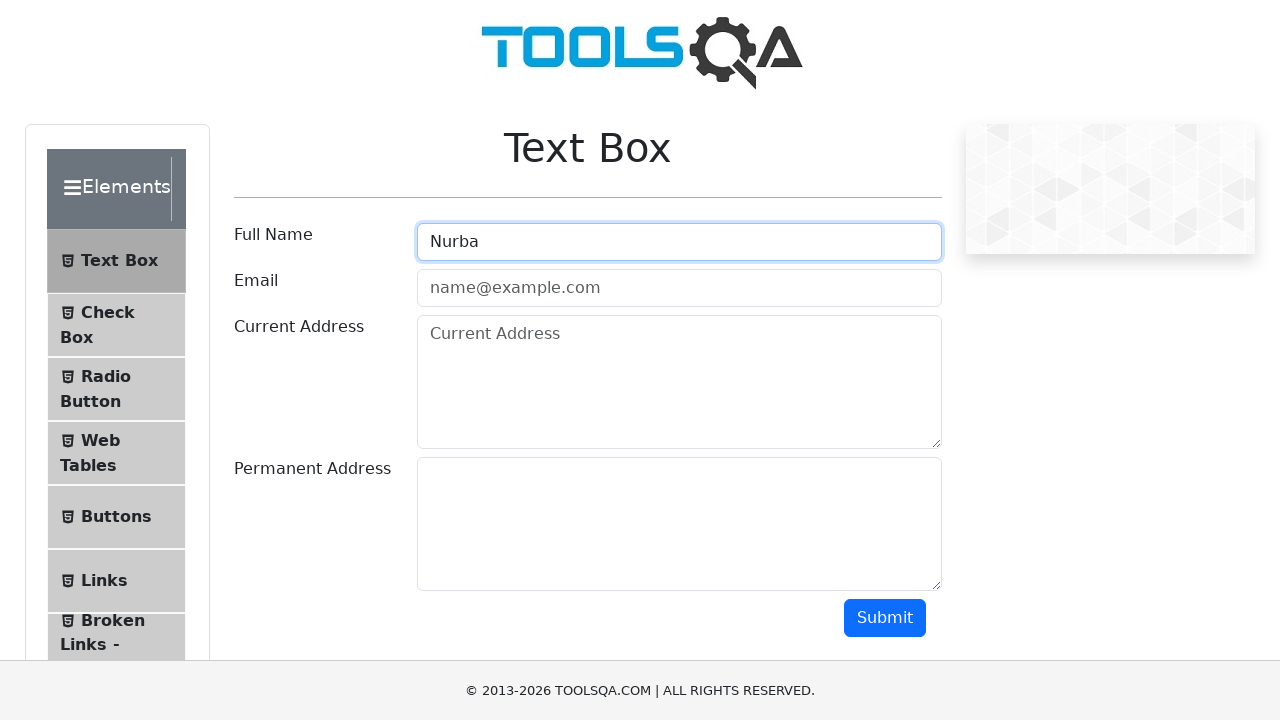

Filled email field with 'testuser@example.com' on #userEmail
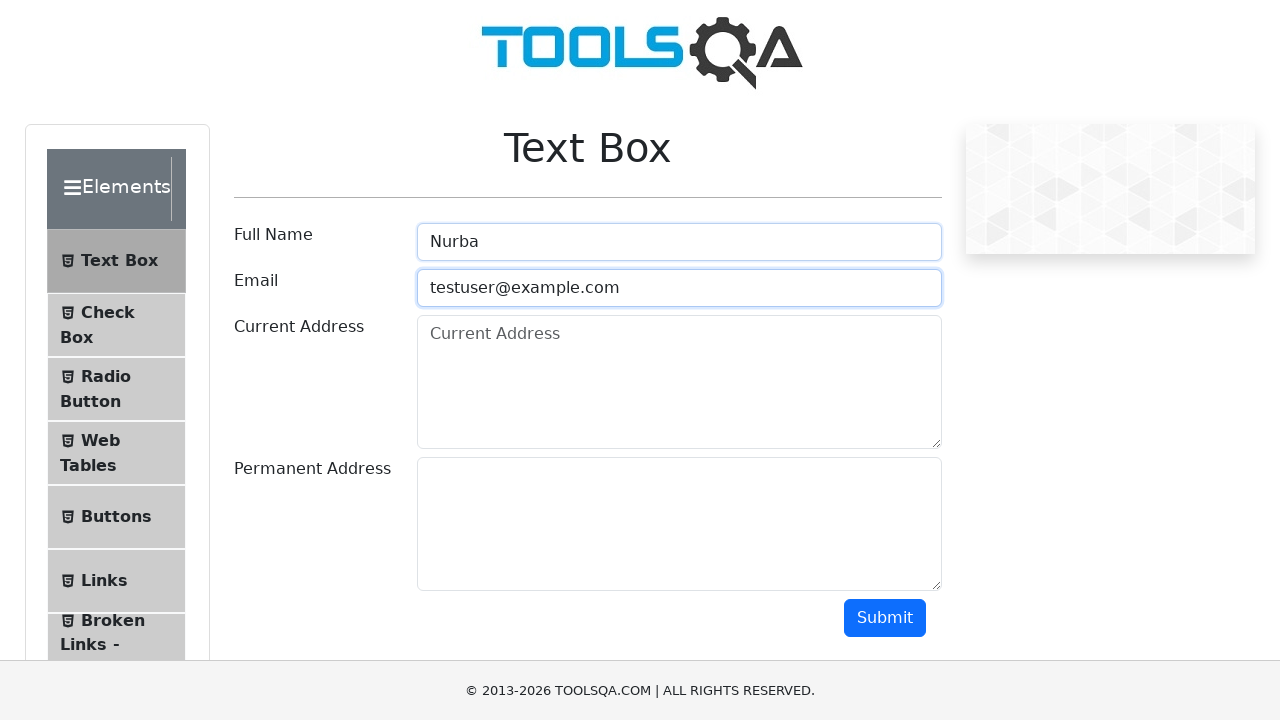

Filled current address field with 'Bishkek' on #currentAddress
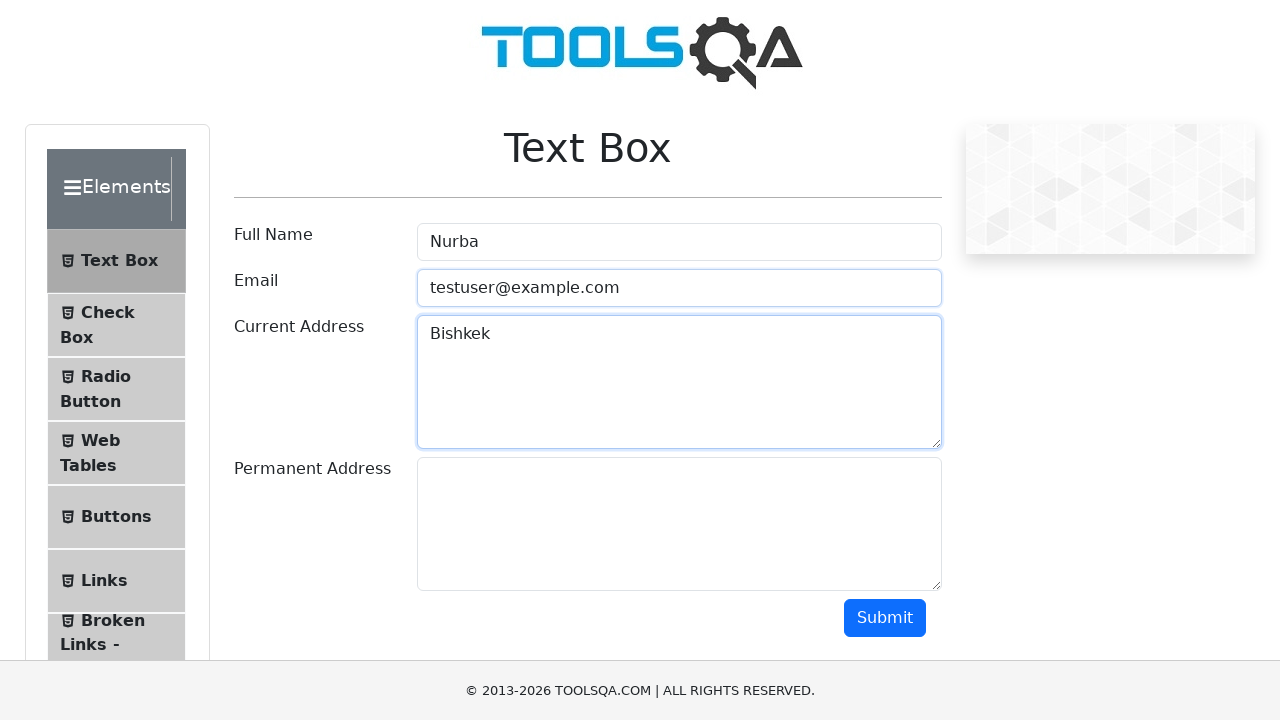

Filled permanent address field with 'Baytik' on #permanentAddress
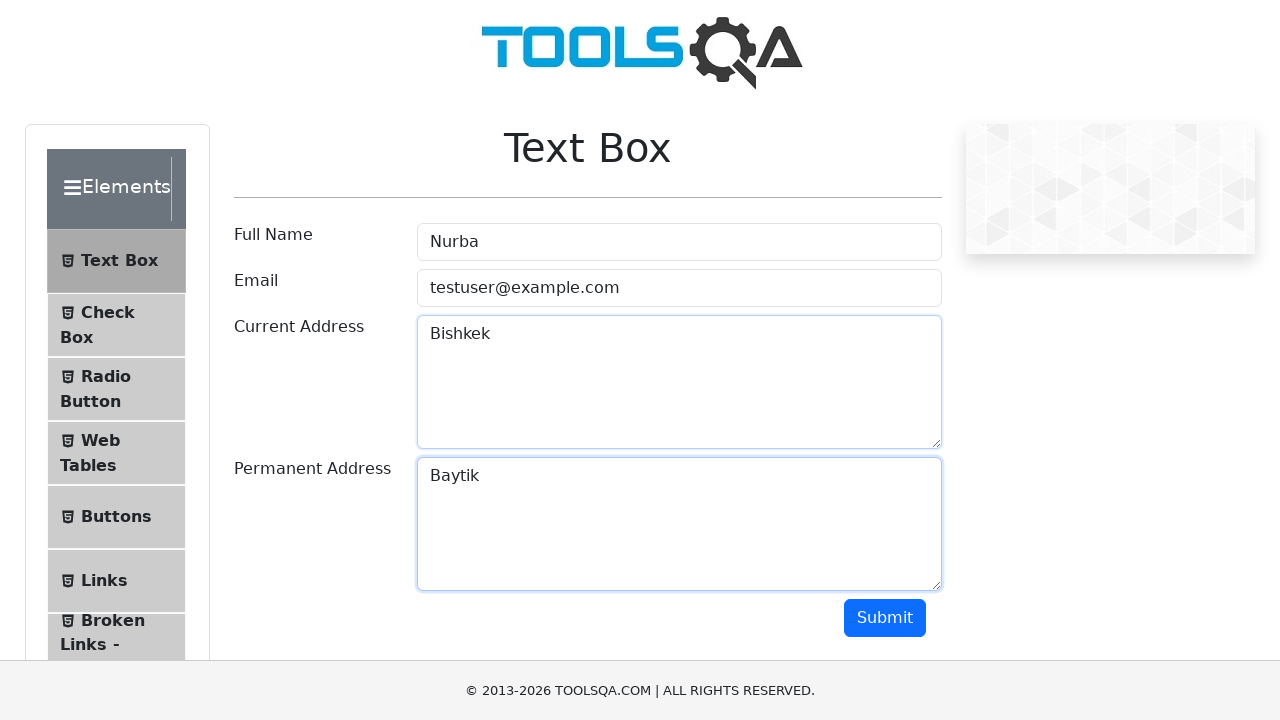

Clicked submit button to submit the form at (885, 618) on #submit
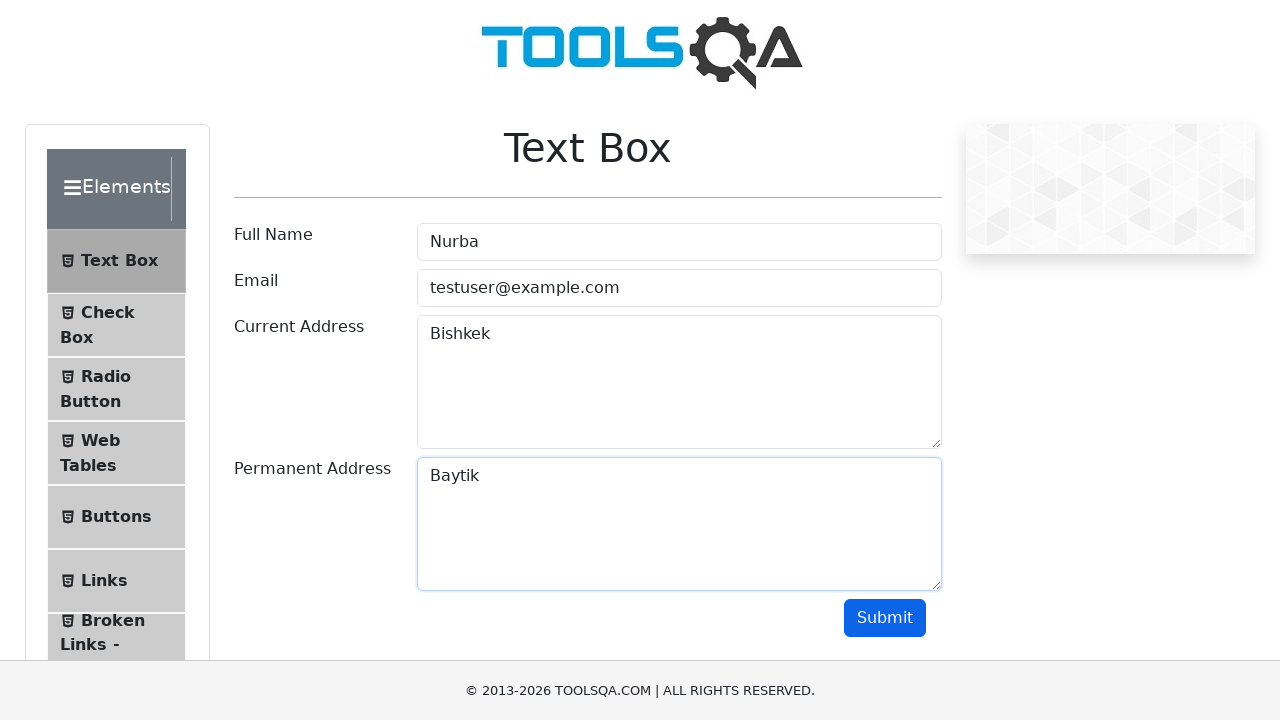

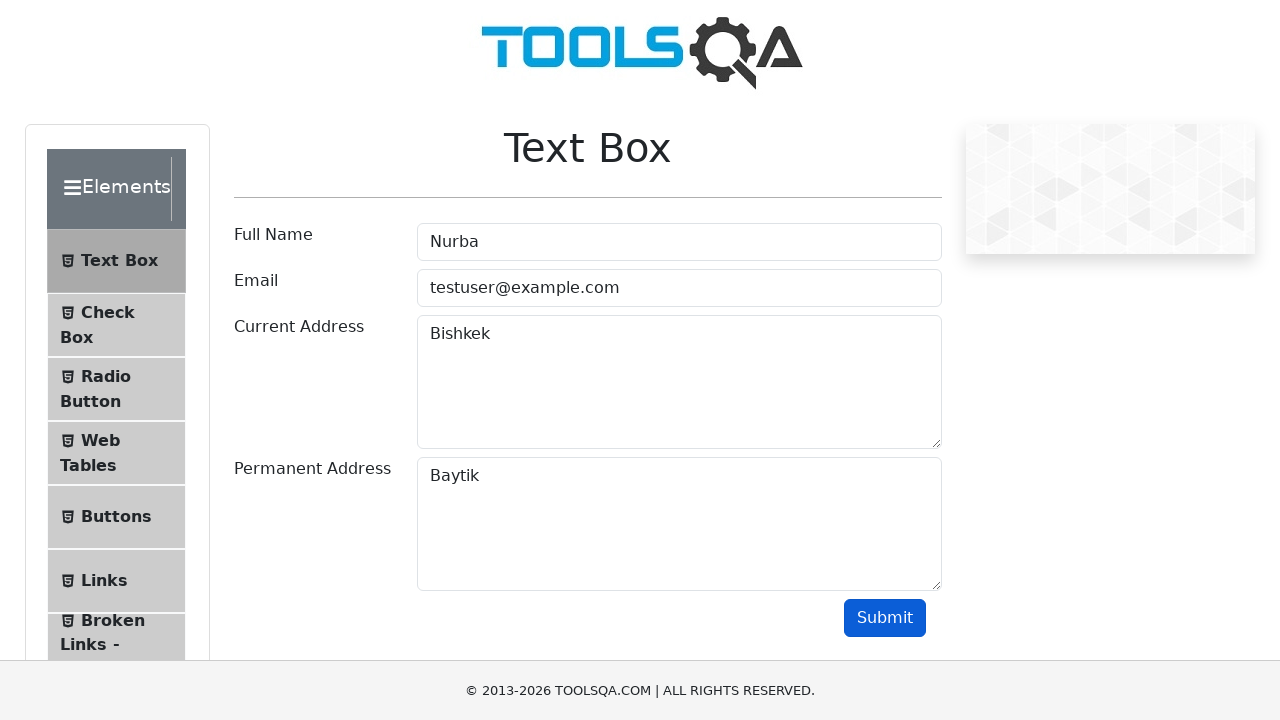